Tests dynamic controls by clicking a button to enable an input field, then clicking again to disable it.

Starting URL: https://the-internet.herokuapp.com/

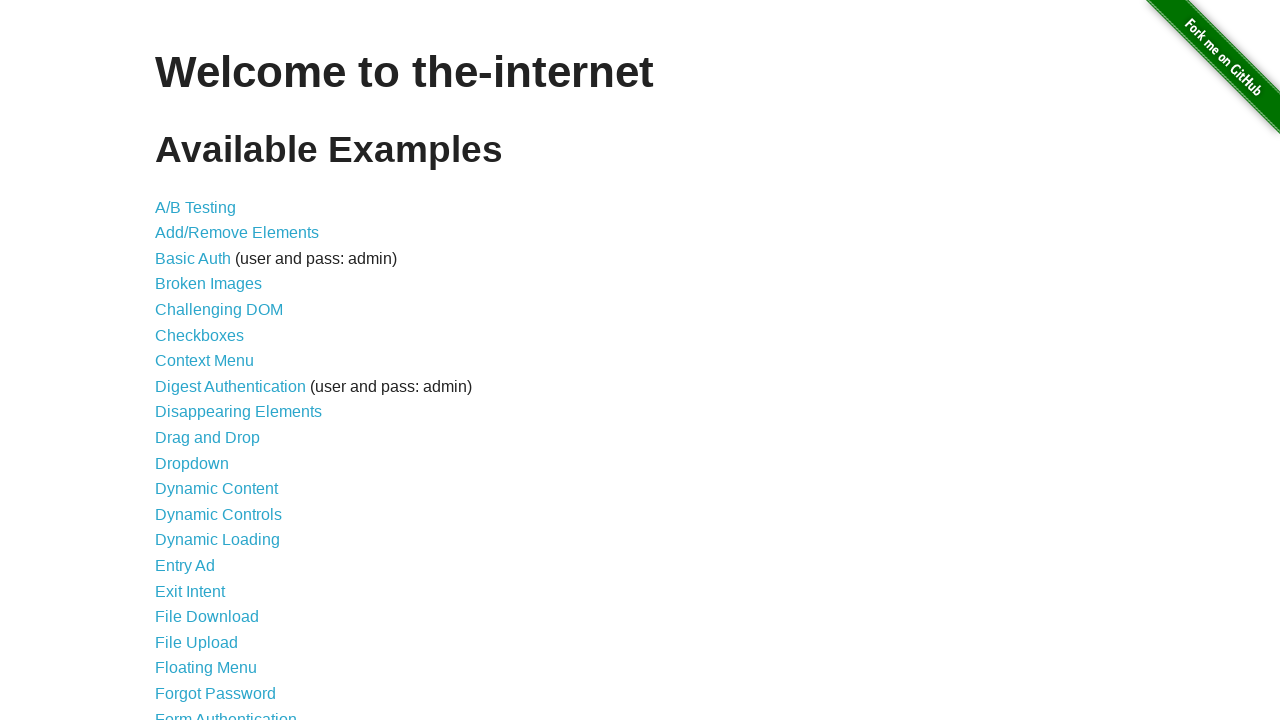

Clicked on Dynamic Controls link at (218, 514) on a >> internal:has-text="Dynamic Controls"i
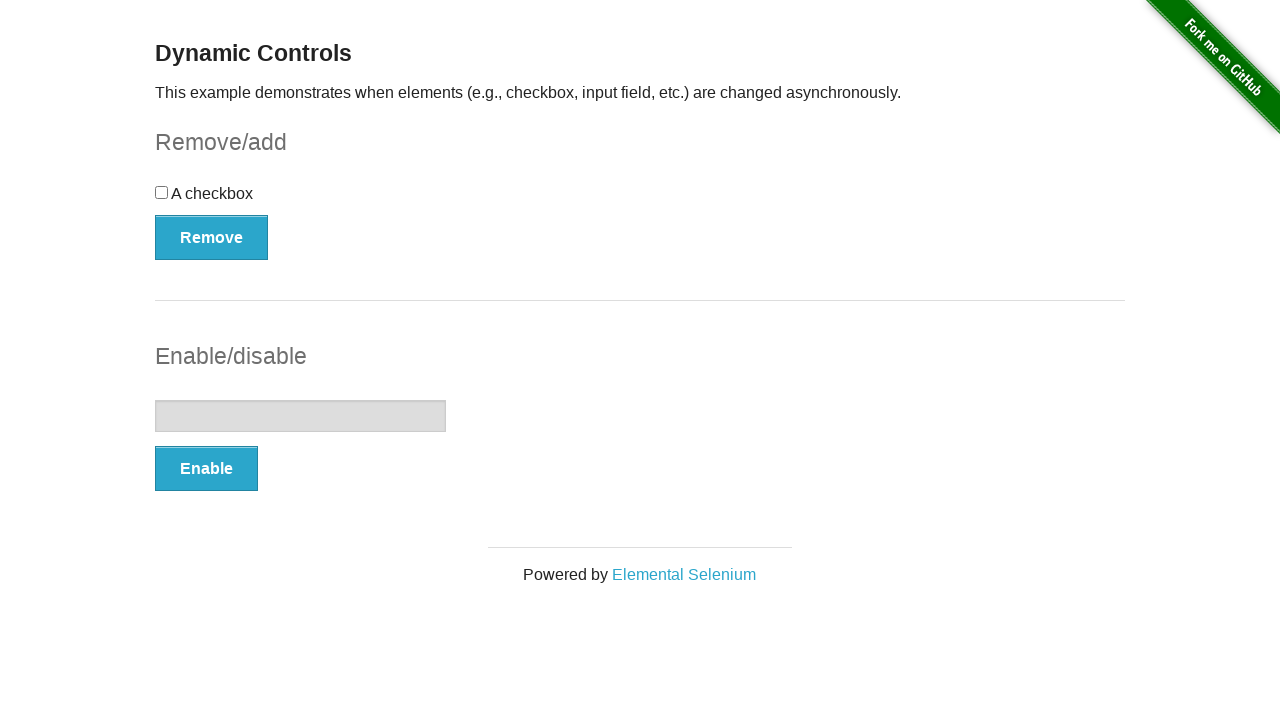

Clicked enable button to enable input field at (206, 469) on #input-example button
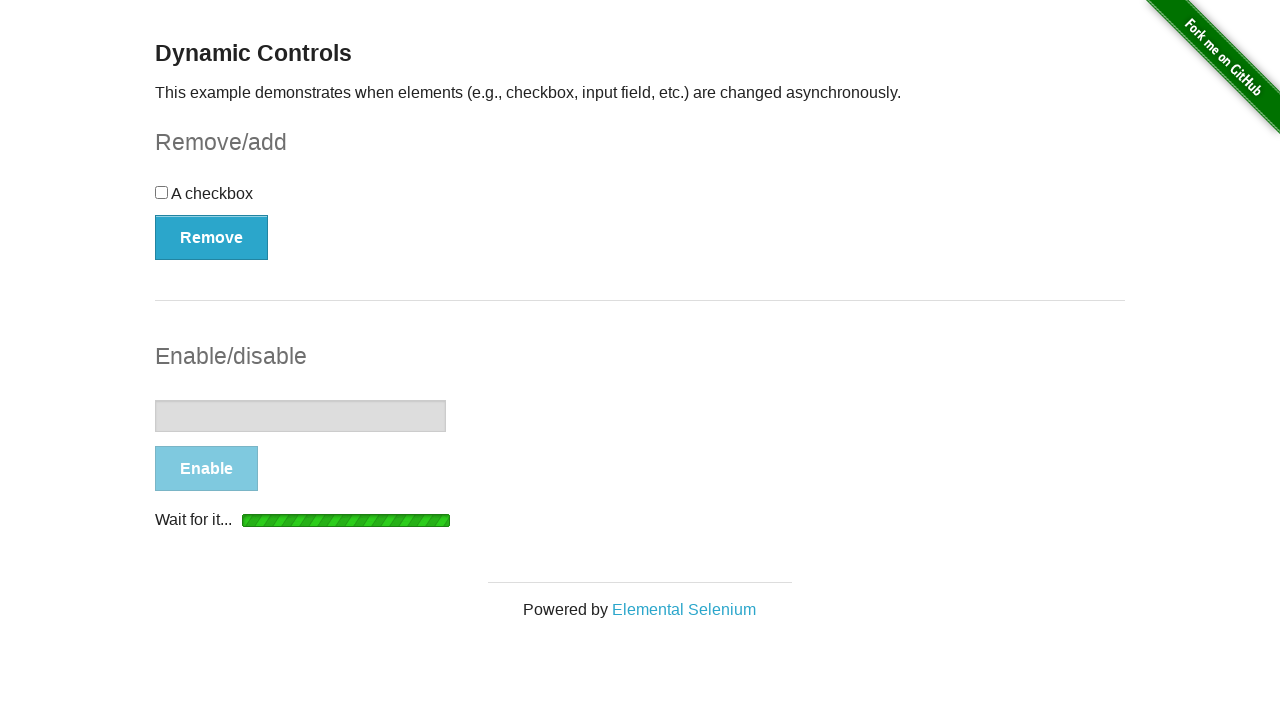

Input field is now enabled
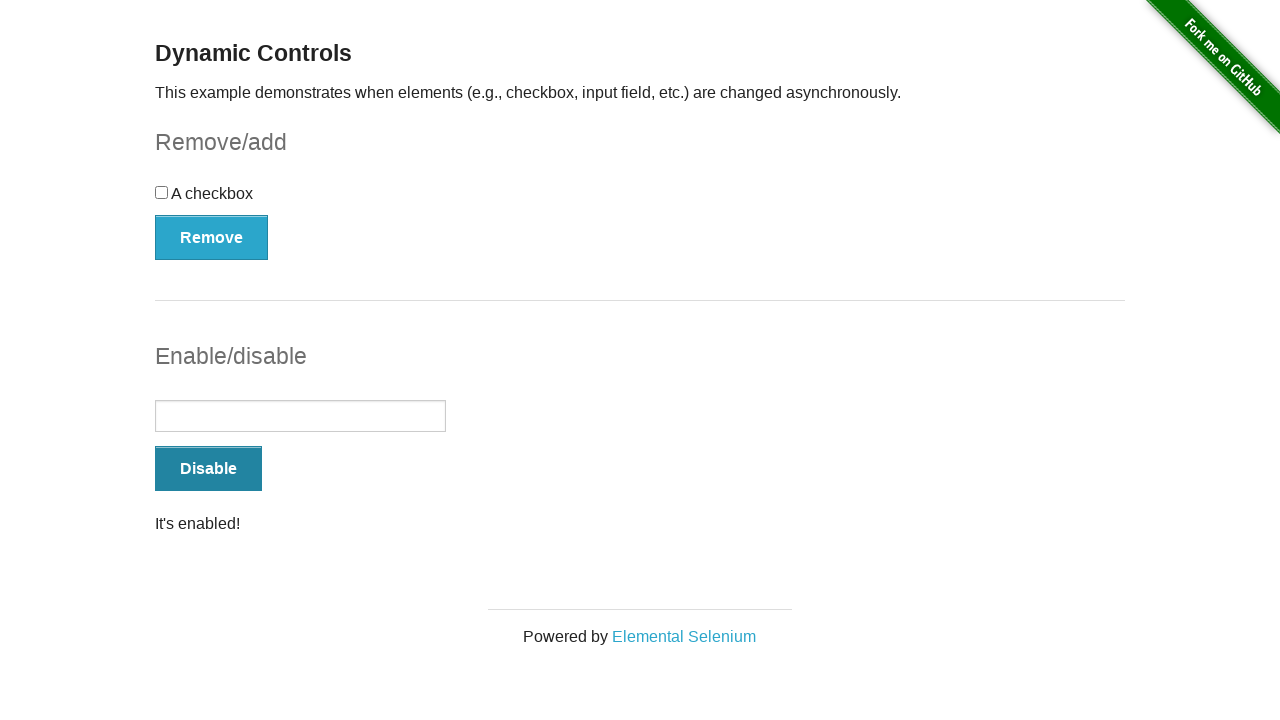

Clicked disable button to disable input field at (208, 469) on #input-example button
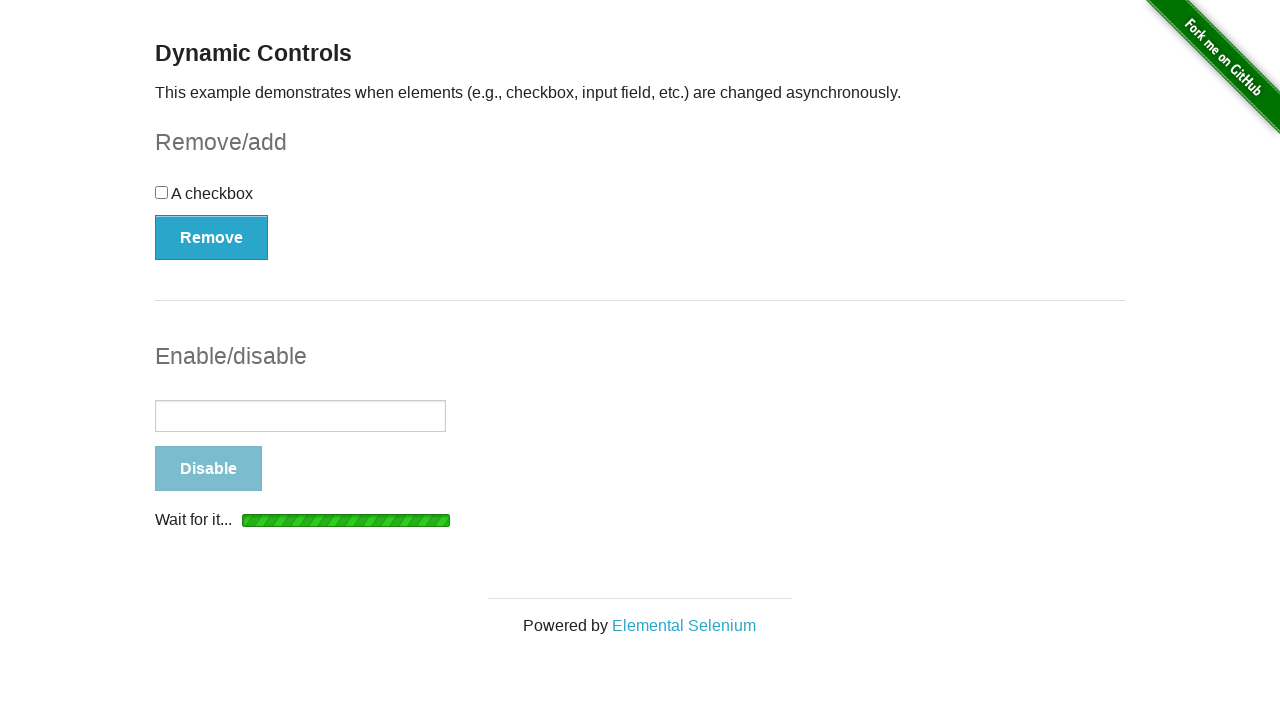

Input field is now disabled
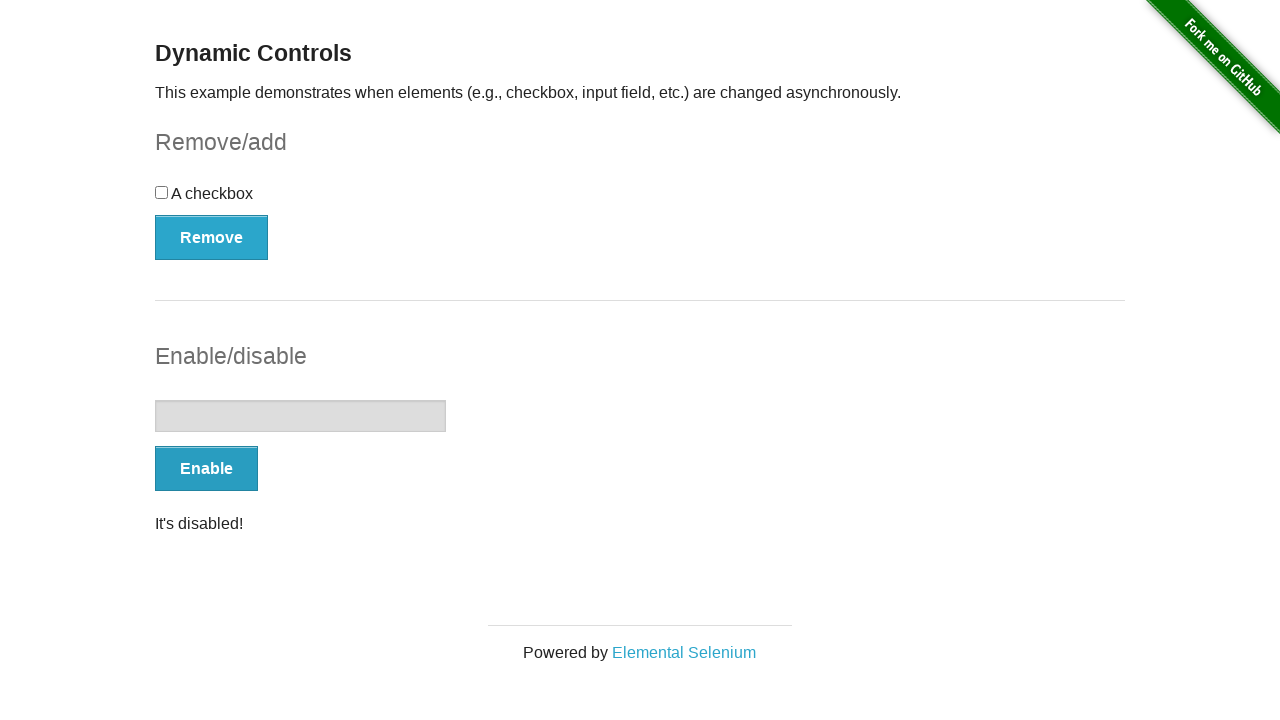

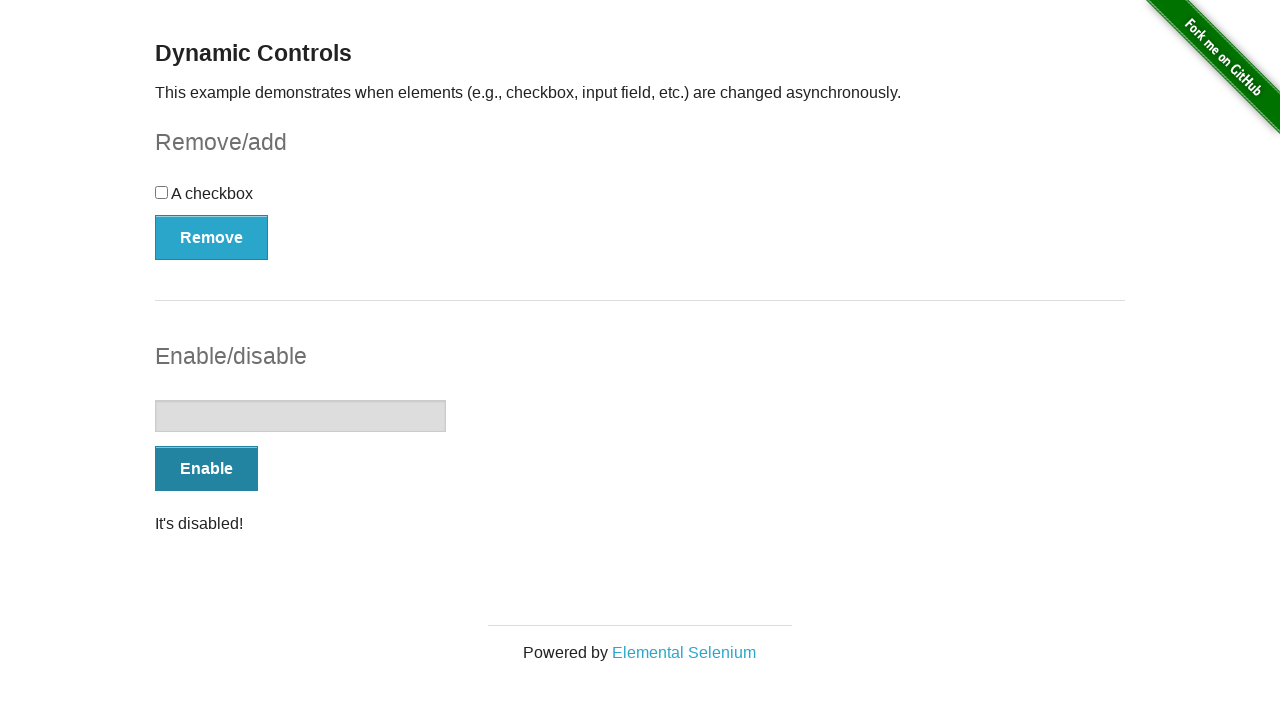